Tests window handling by clicking a link that opens a new window, switching to it to verify the title and URL, then switching back to the parent window

Starting URL: https://the-internet.herokuapp.com/windows

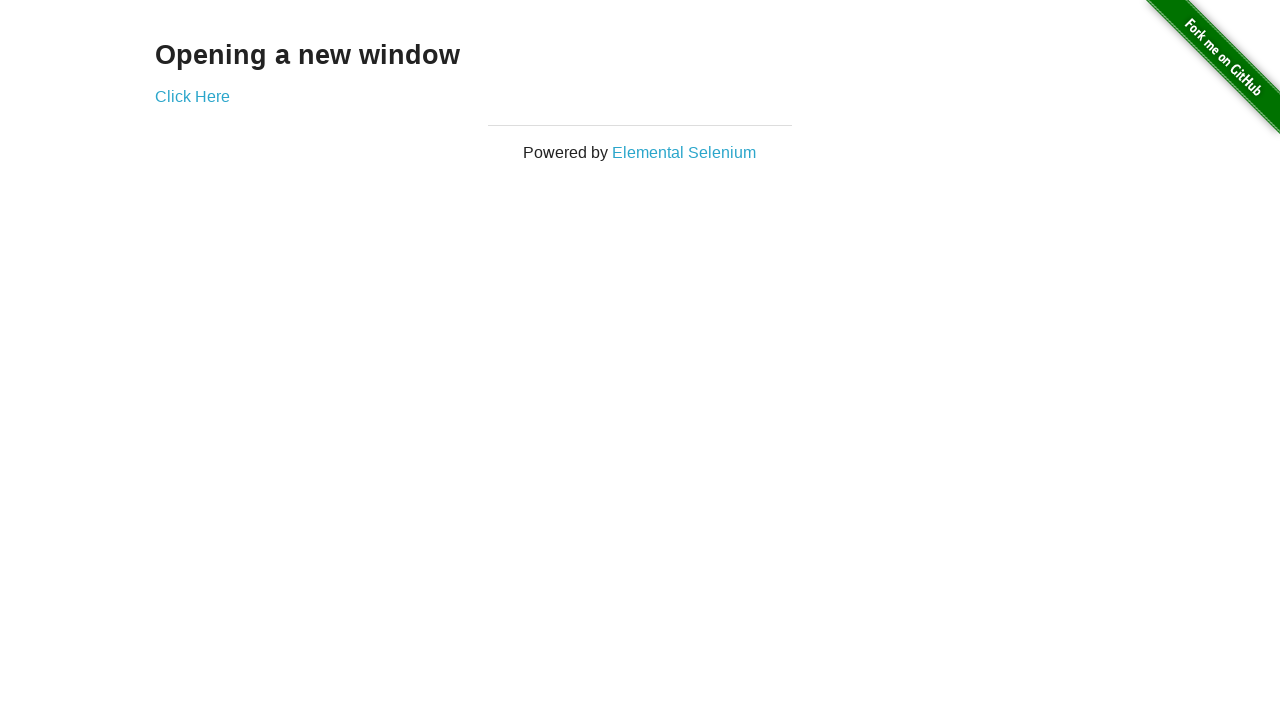

Clicked link to open new window at (192, 96) on xpath=//a[@target='_blank'][1]
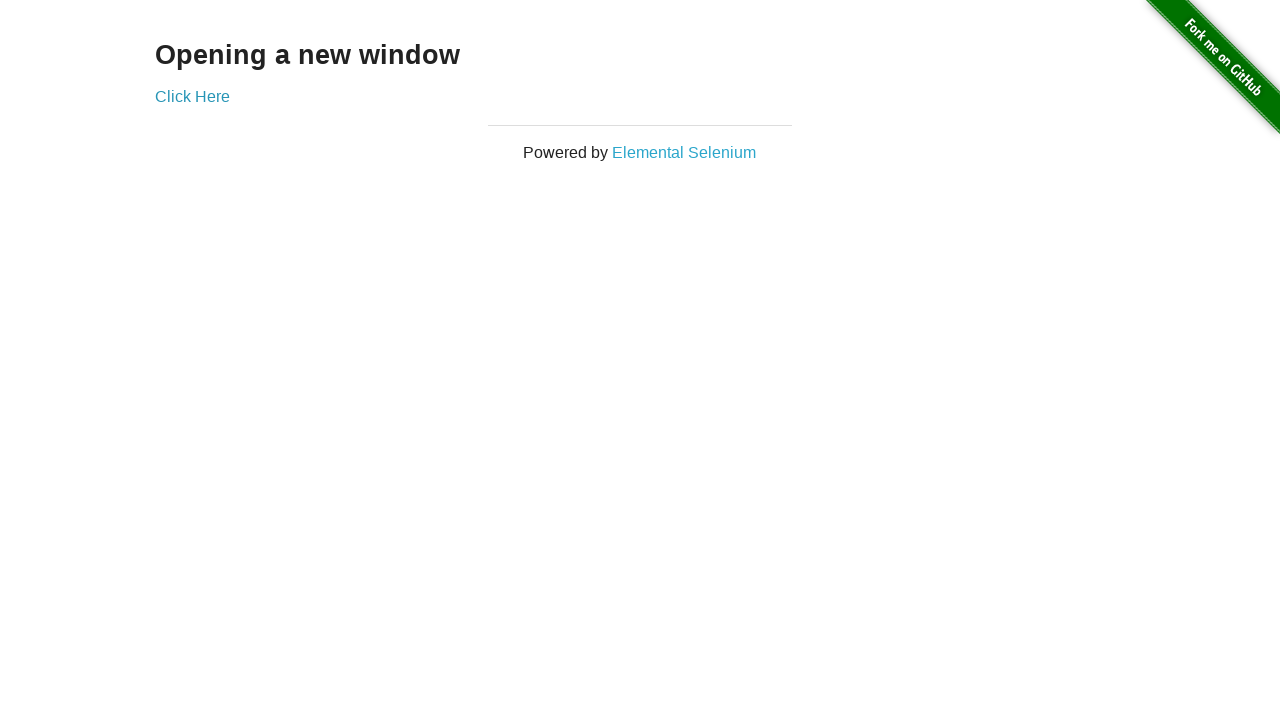

New window opened and captured at (192, 96) on xpath=//a[@target='_blank'][1]
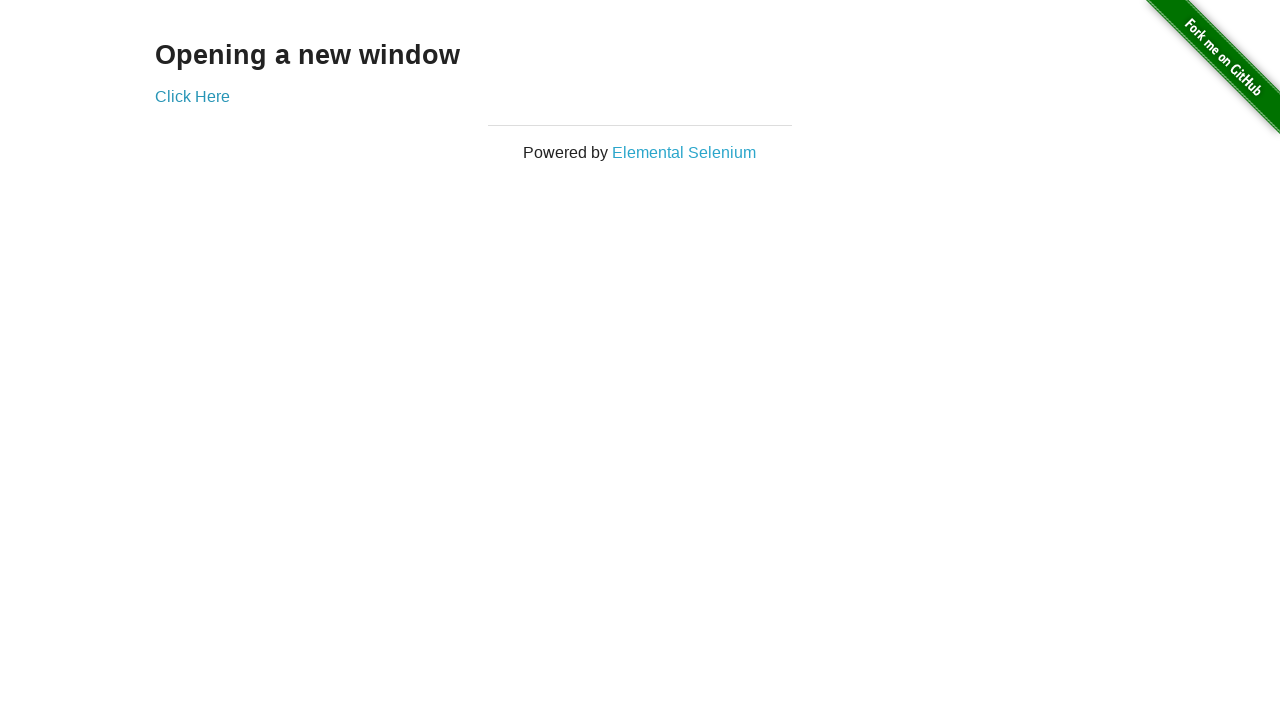

New page object assigned
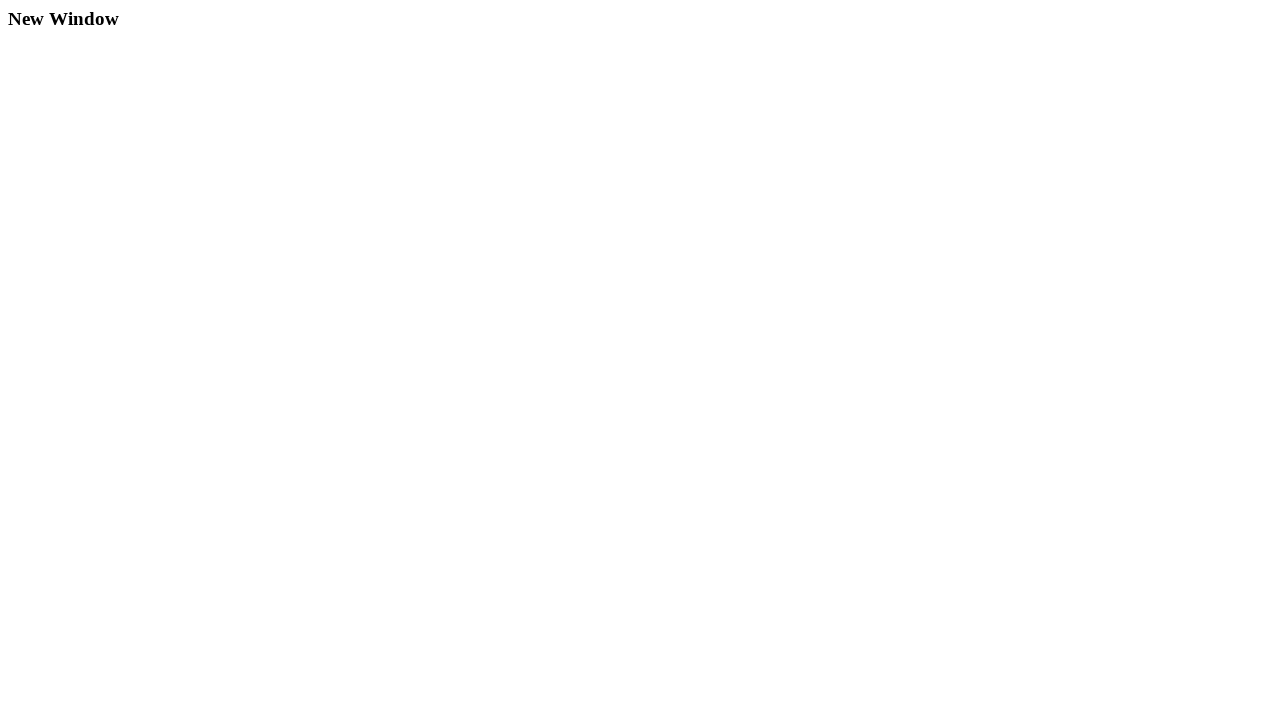

New window page fully loaded
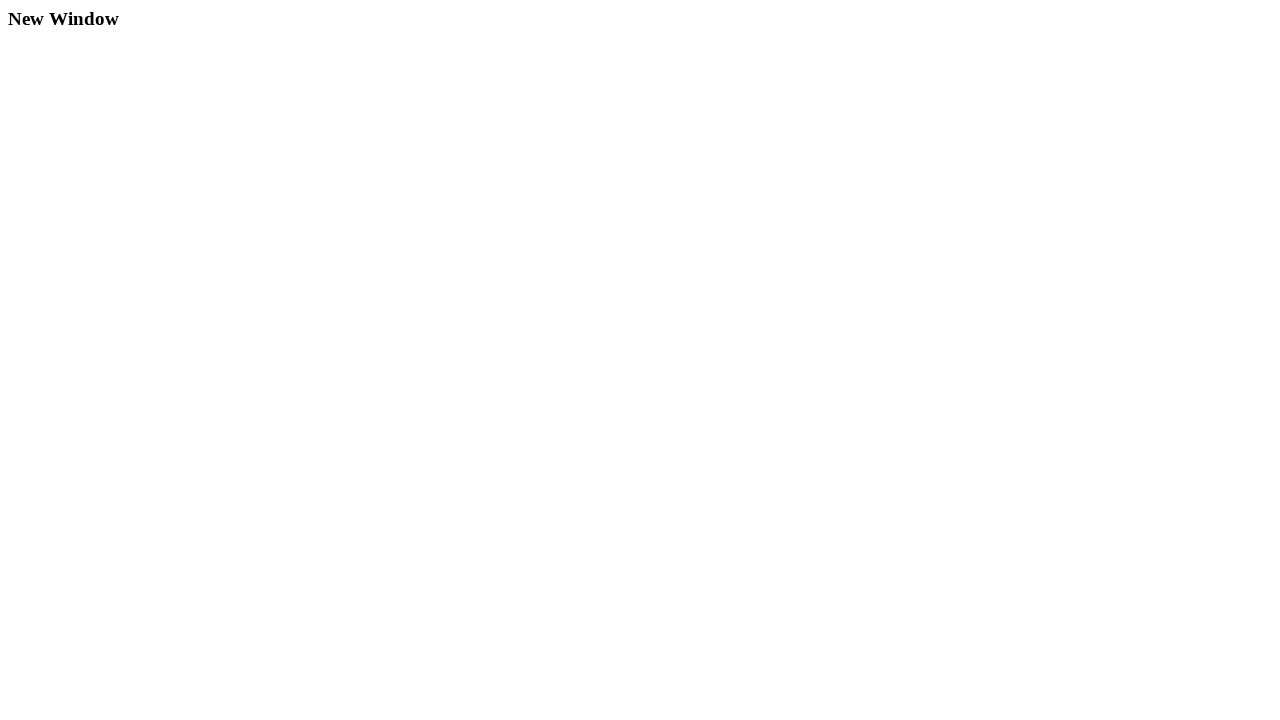

Retrieved window title: New Window
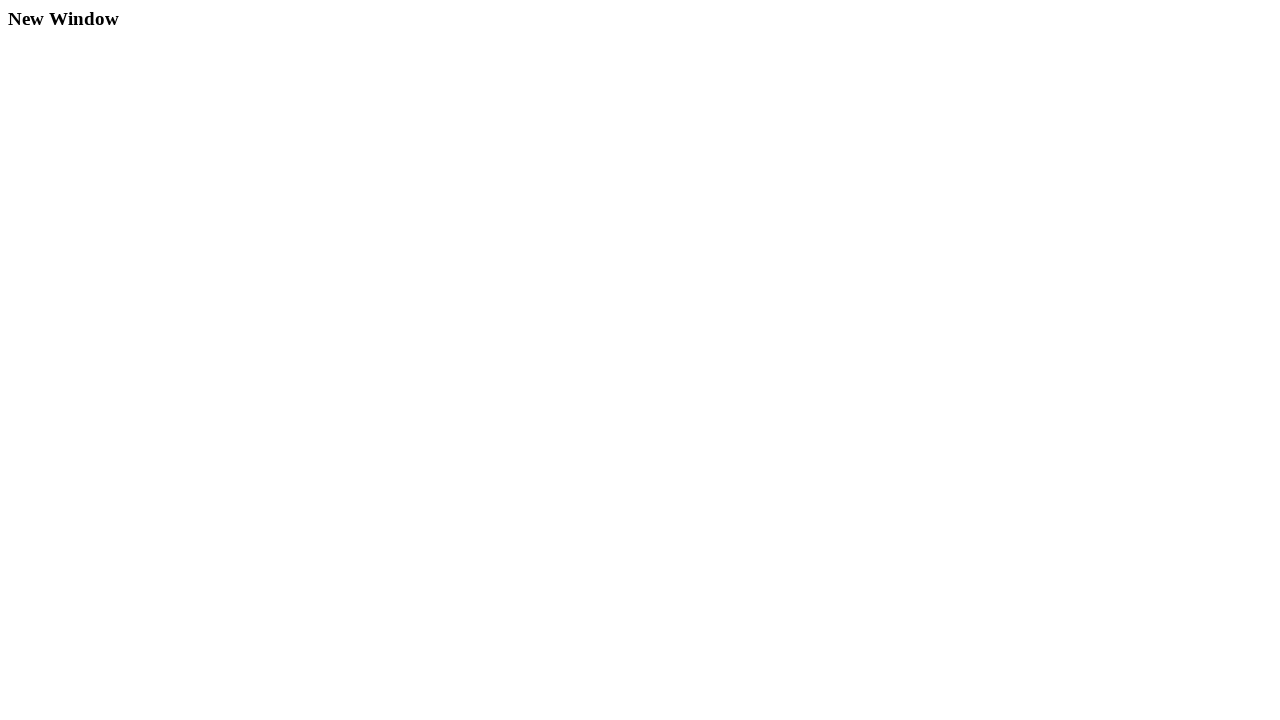

Retrieved window URL: https://the-internet.herokuapp.com/windows/new
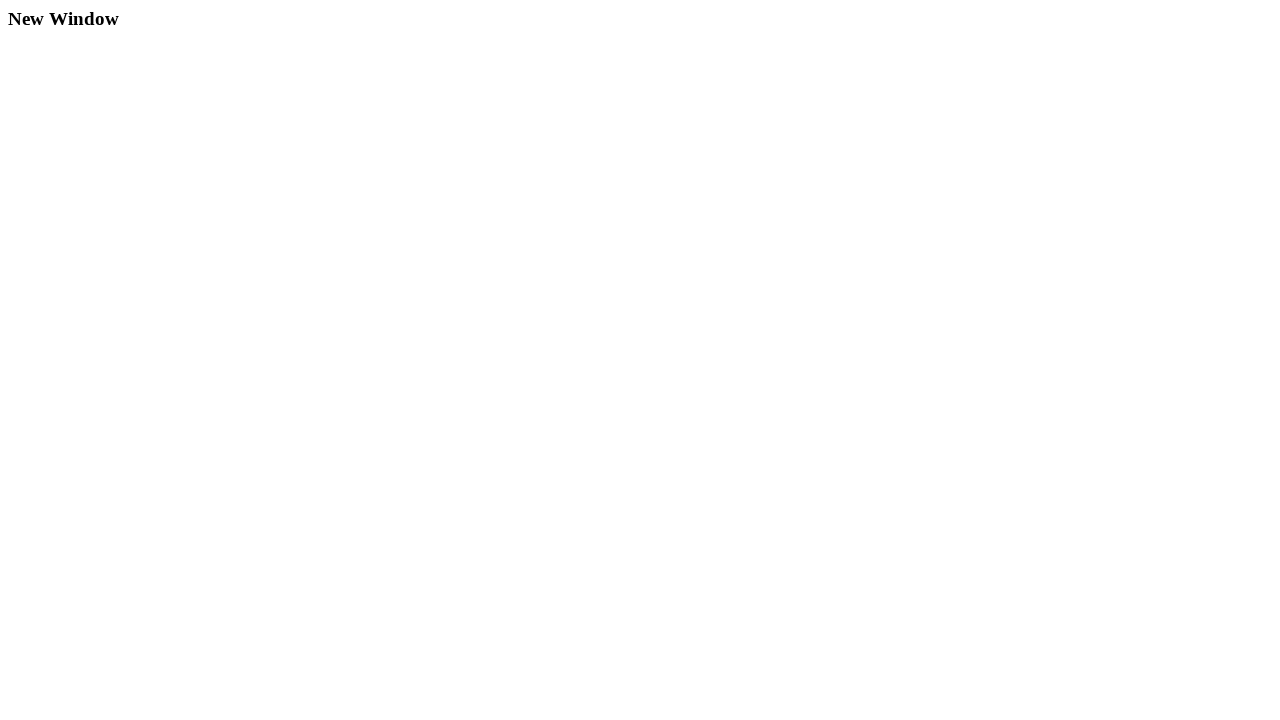

Retrieved new window page source
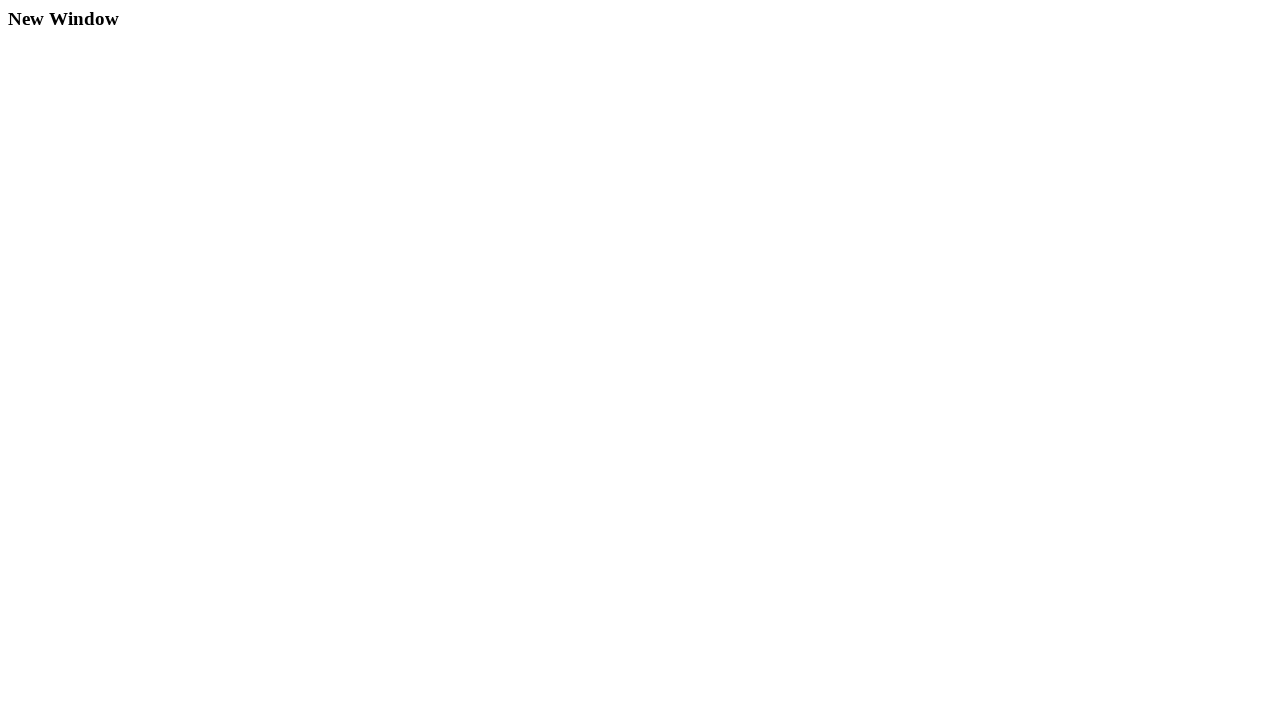

Ready to continue with original page
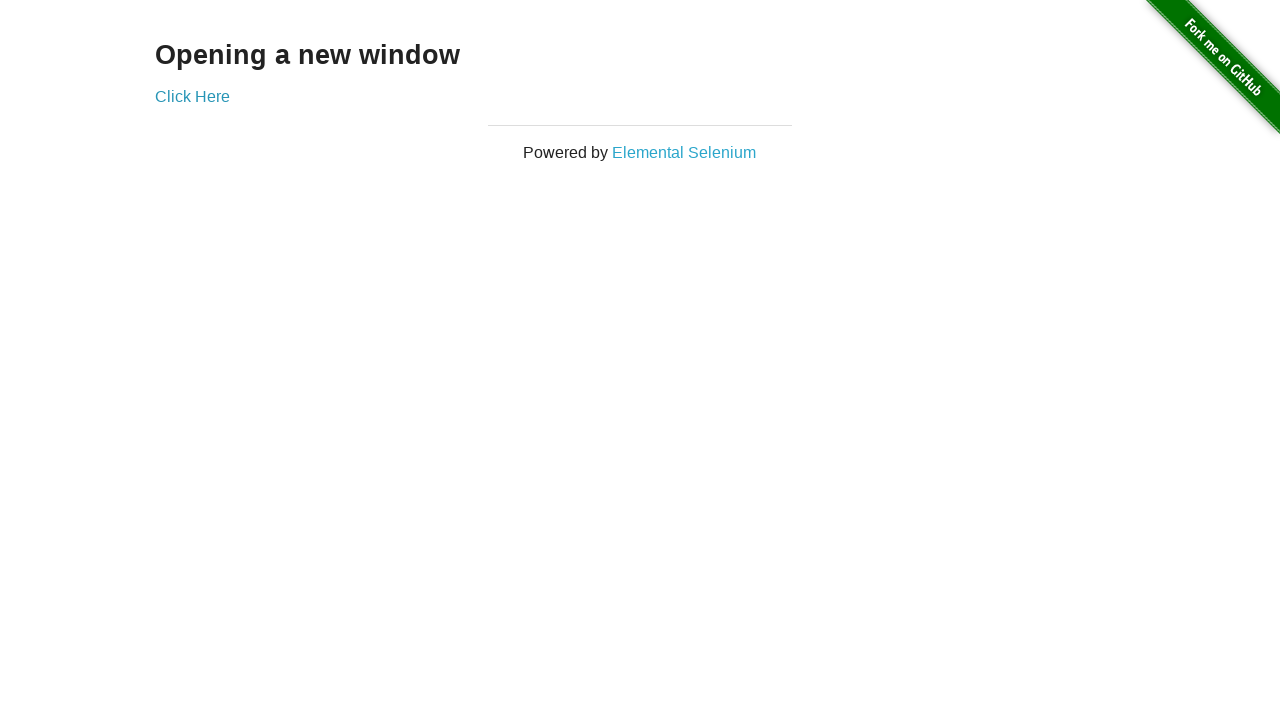

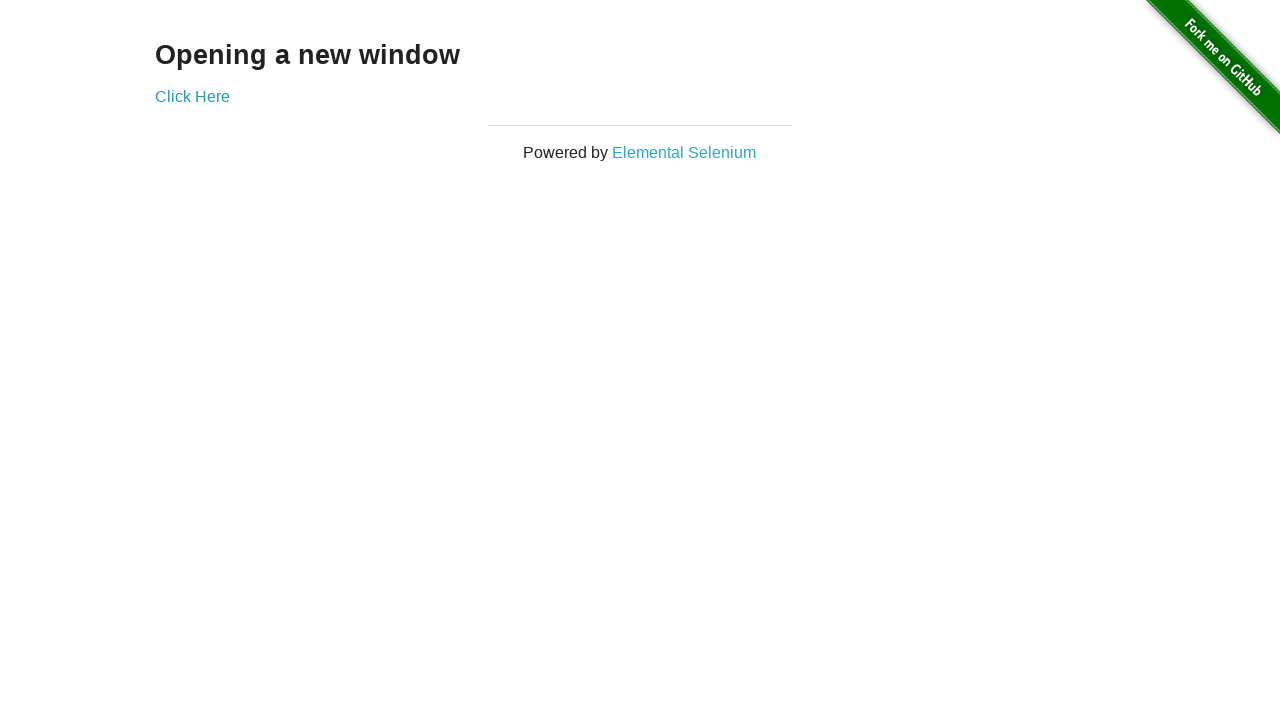